Tests modal dialog functionality by clicking a button to open a modal and then clicking the close button to dismiss it

Starting URL: https://formy-project.herokuapp.com/modal

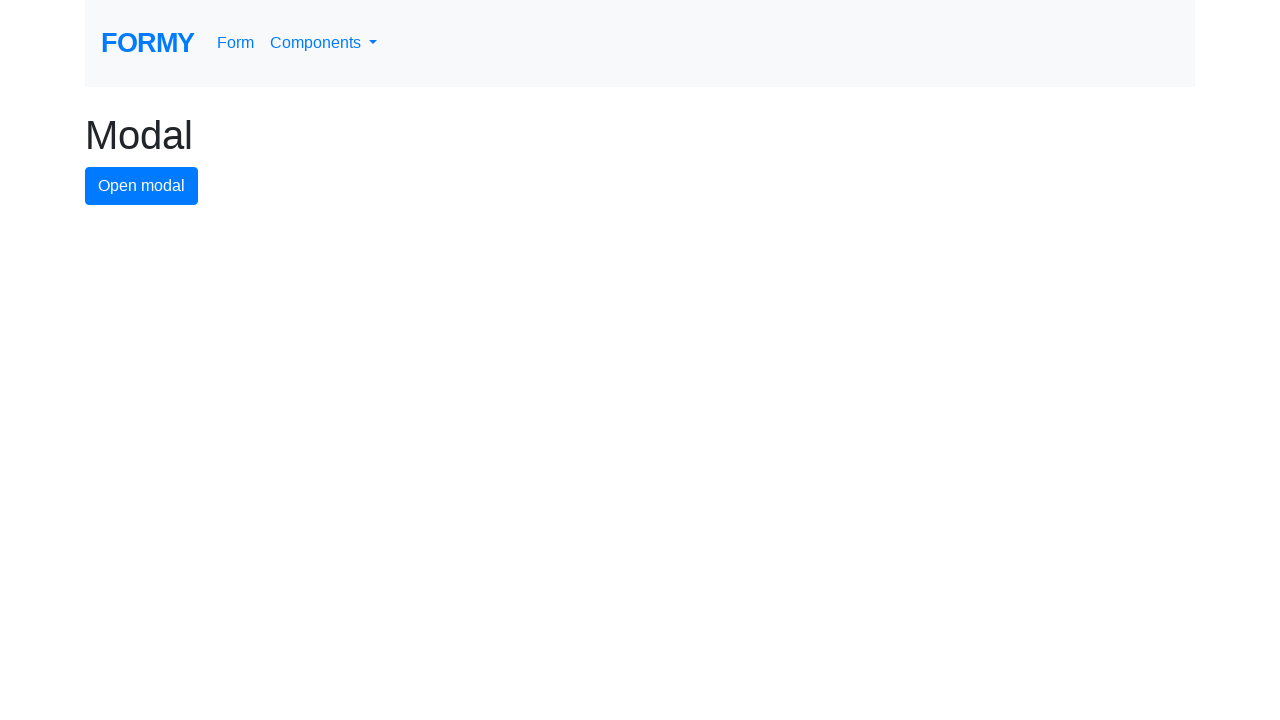

Clicked modal button to open the modal dialog at (142, 186) on #modal-button
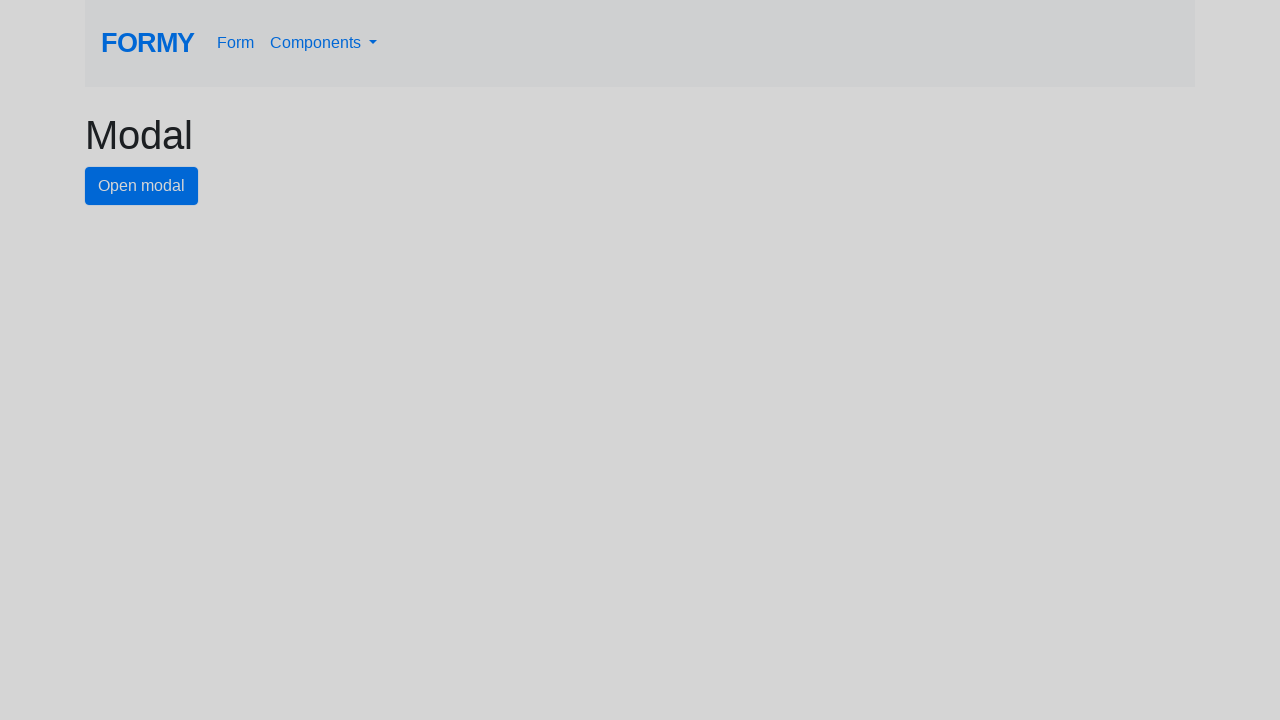

Modal dialog appeared and close button is visible
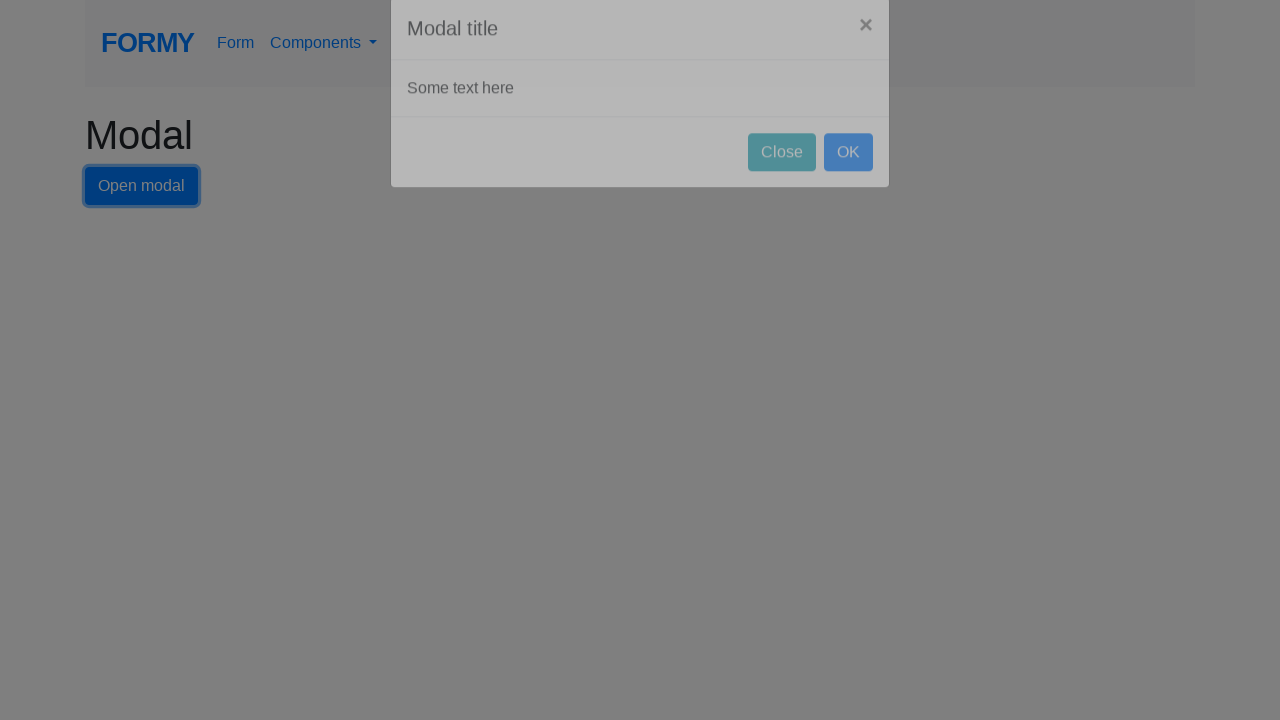

Clicked close button to dismiss the modal dialog at (782, 184) on #close-button
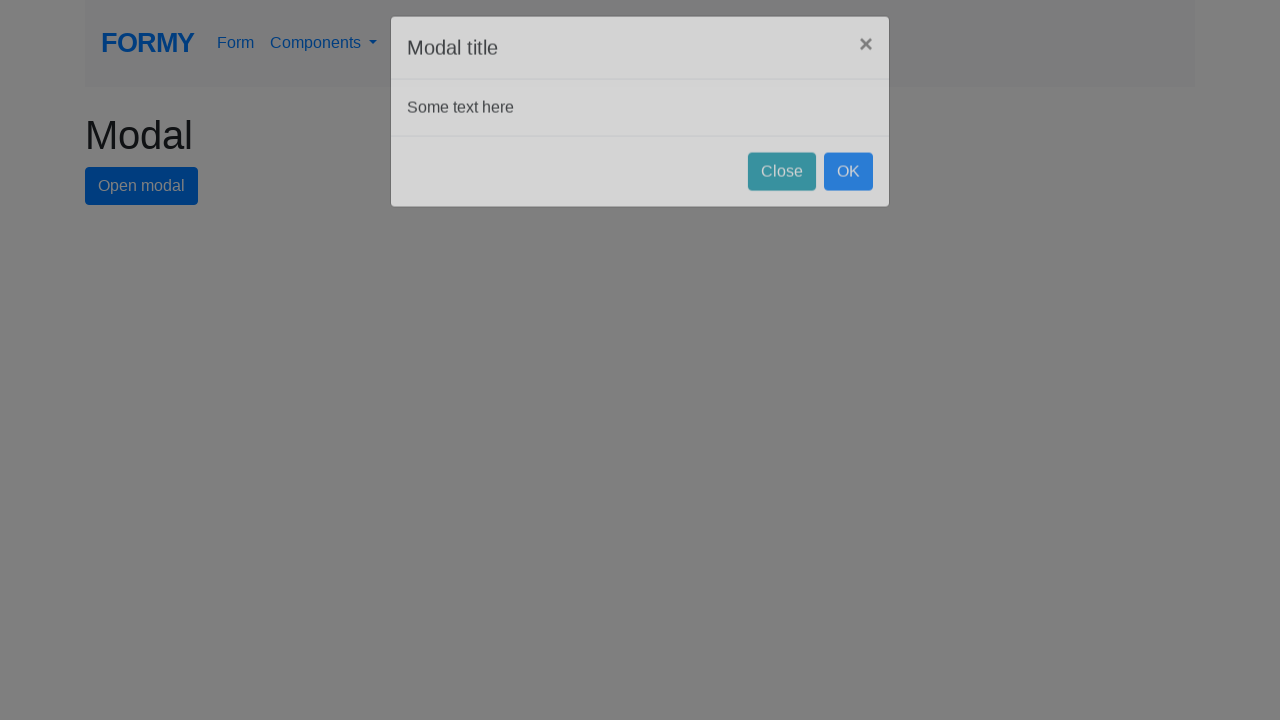

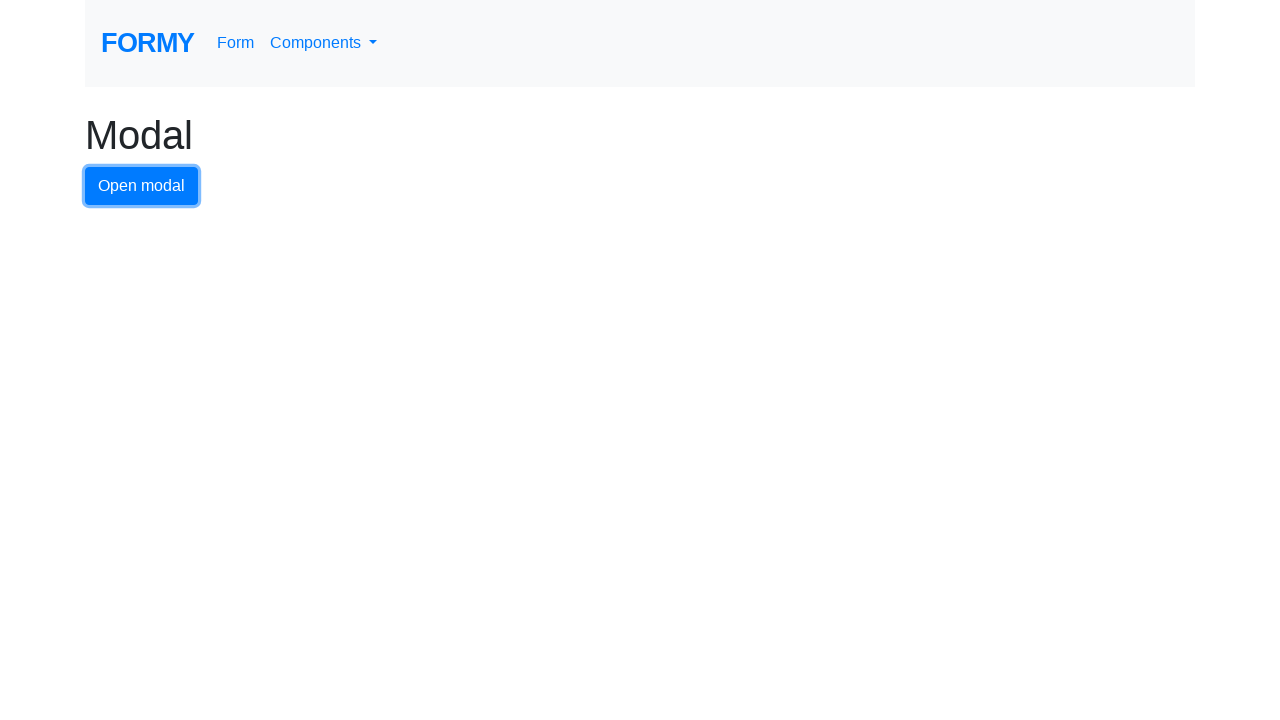